Visits the Amber Framework homepage and verifies the Amber logo image is displayed with the correct source URL

Starting URL: http://www.amberframework.org

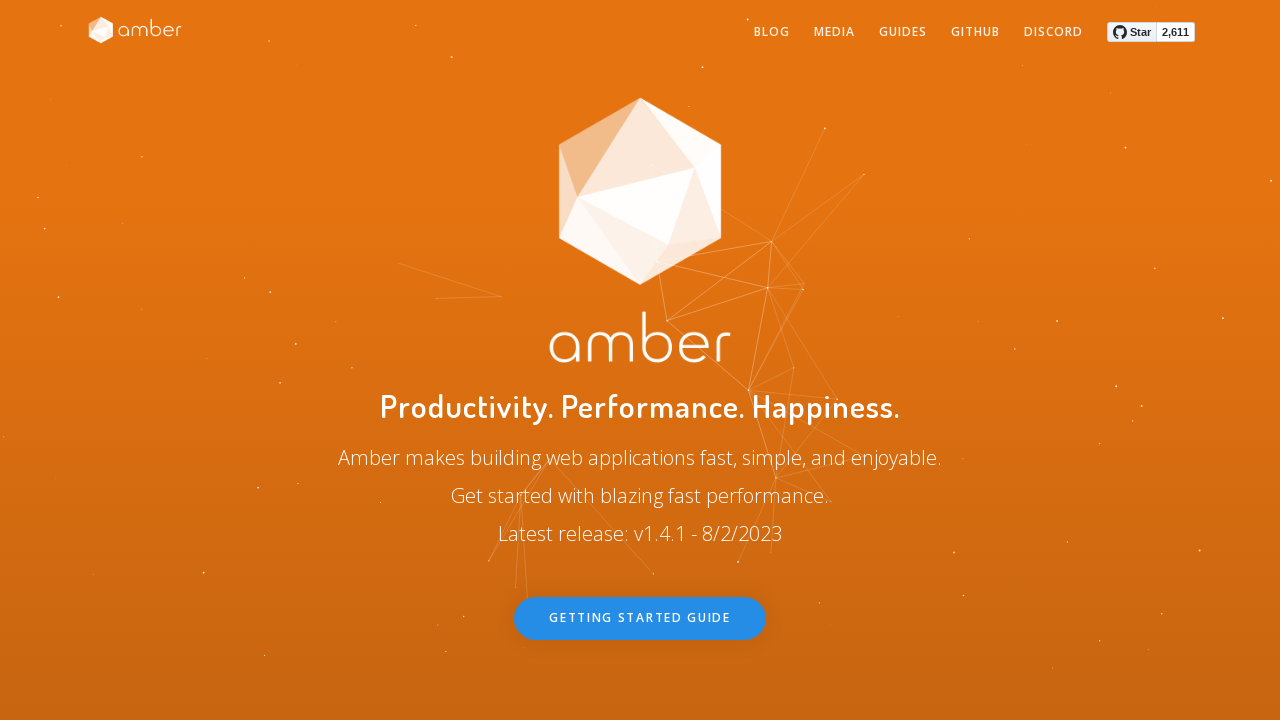

Navigated to Amber Framework homepage
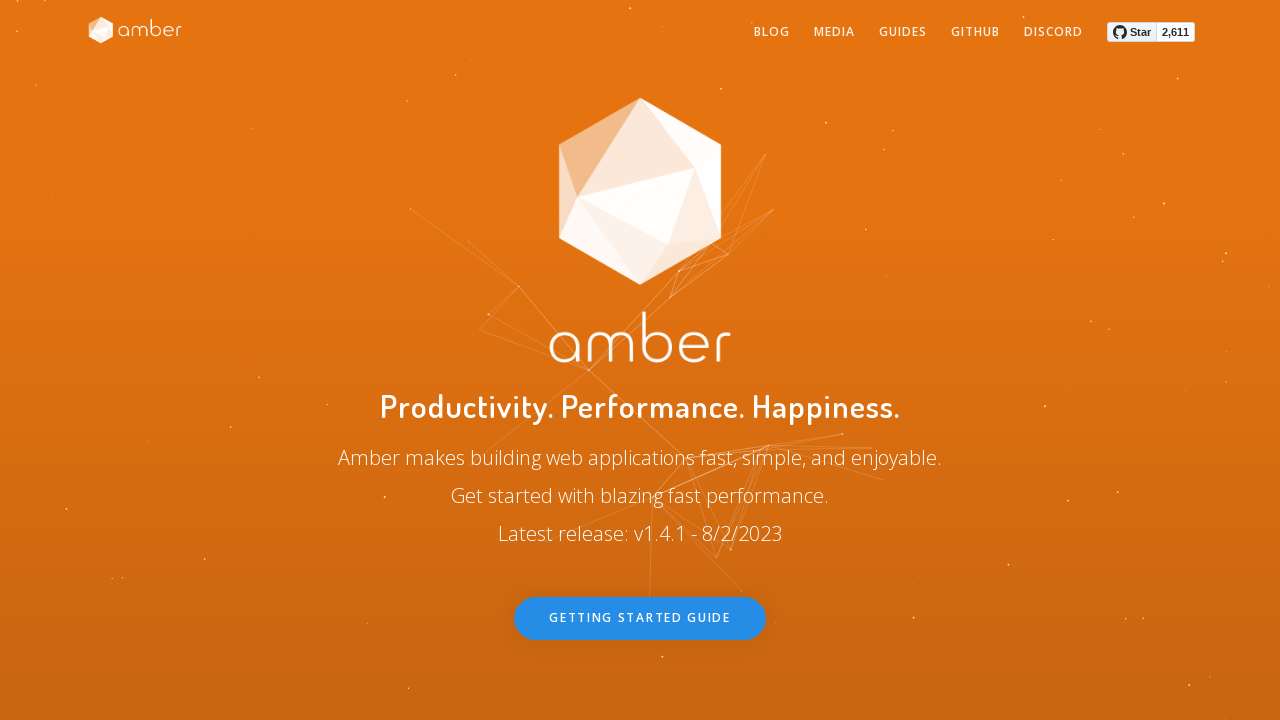

Located Amber logo element
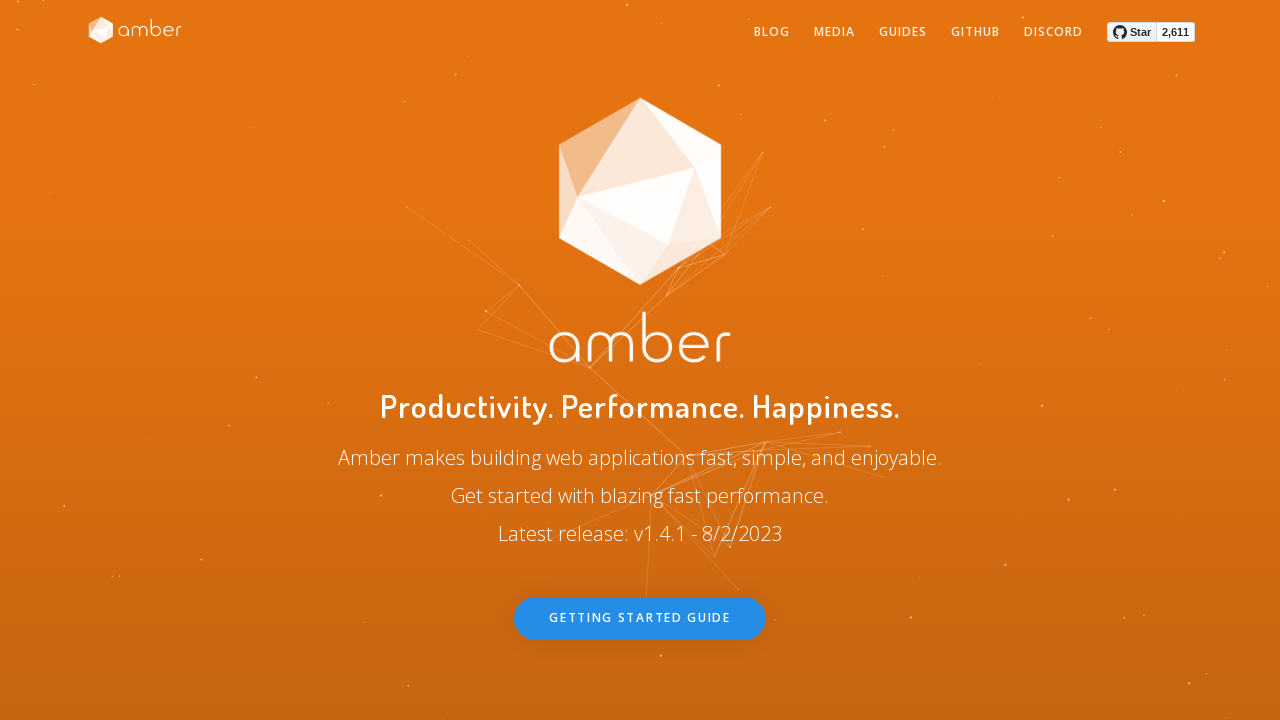

Amber logo element became visible
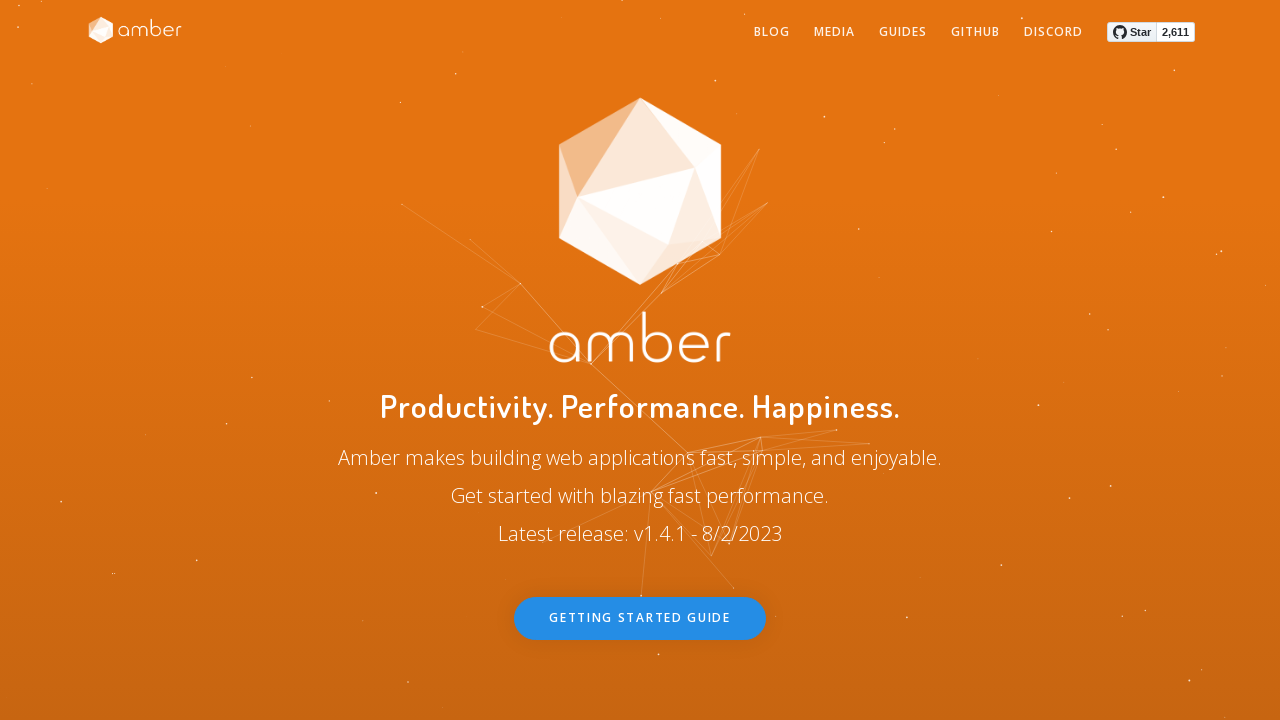

Retrieved src attribute from Amber logo
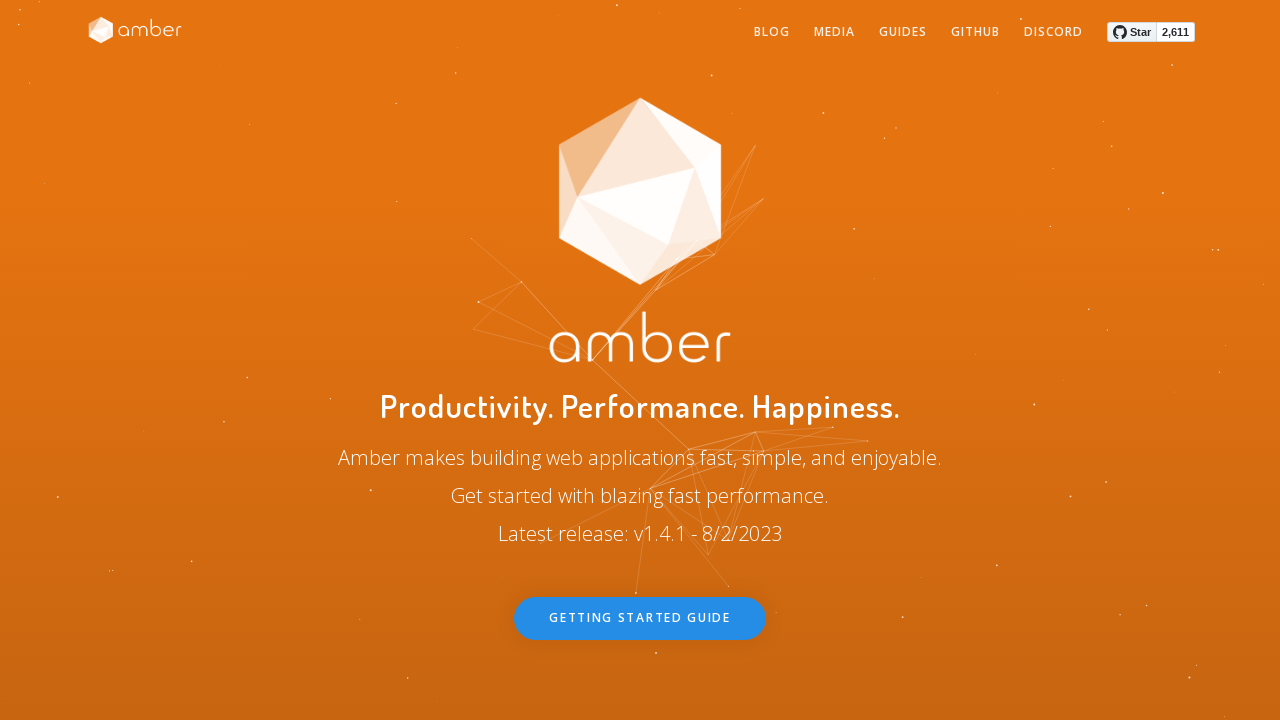

Verified logo src contains 'amber-logo'
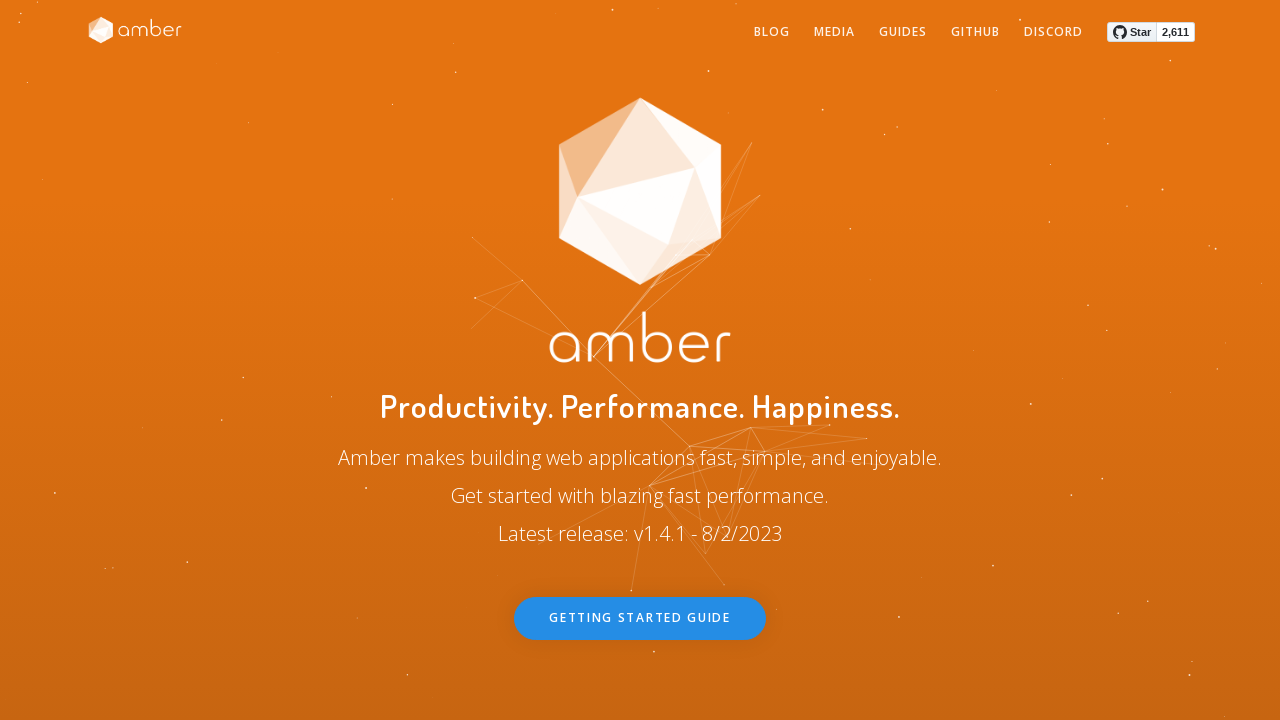

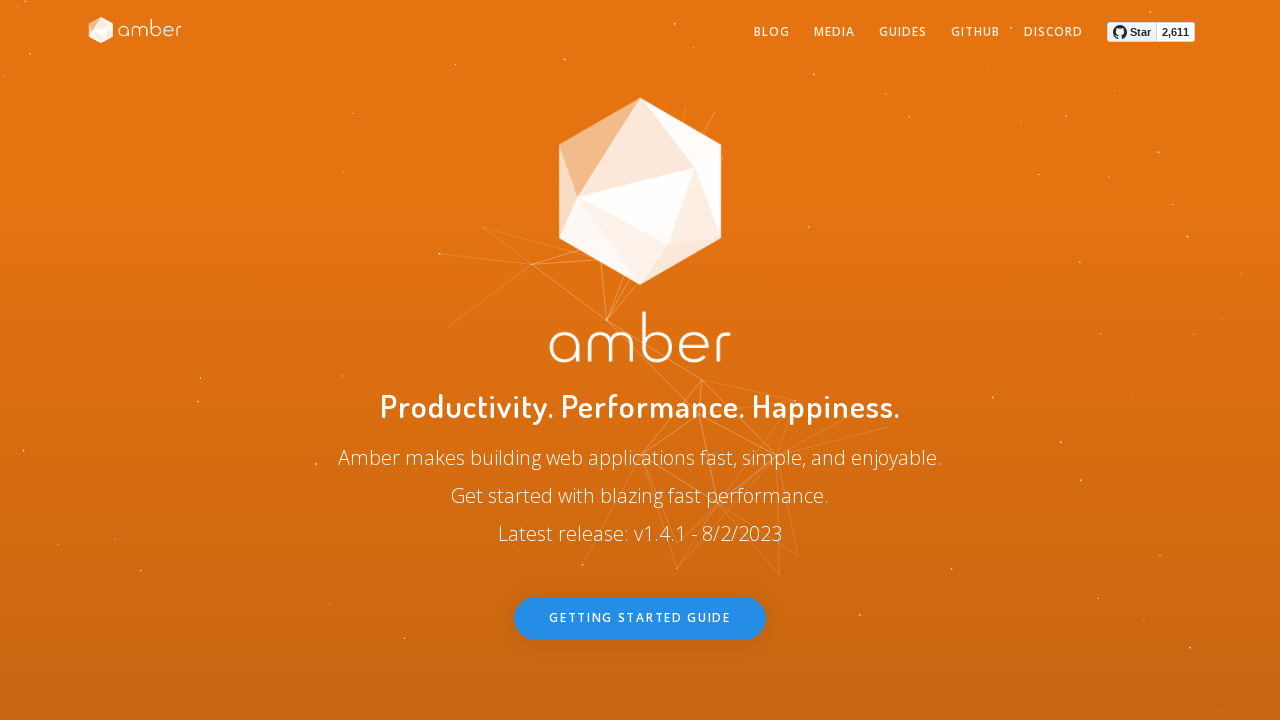